Tests that clicking the random blog posts element changes its content

Starting URL: https://idvorkin.github.io/todo_enjoy

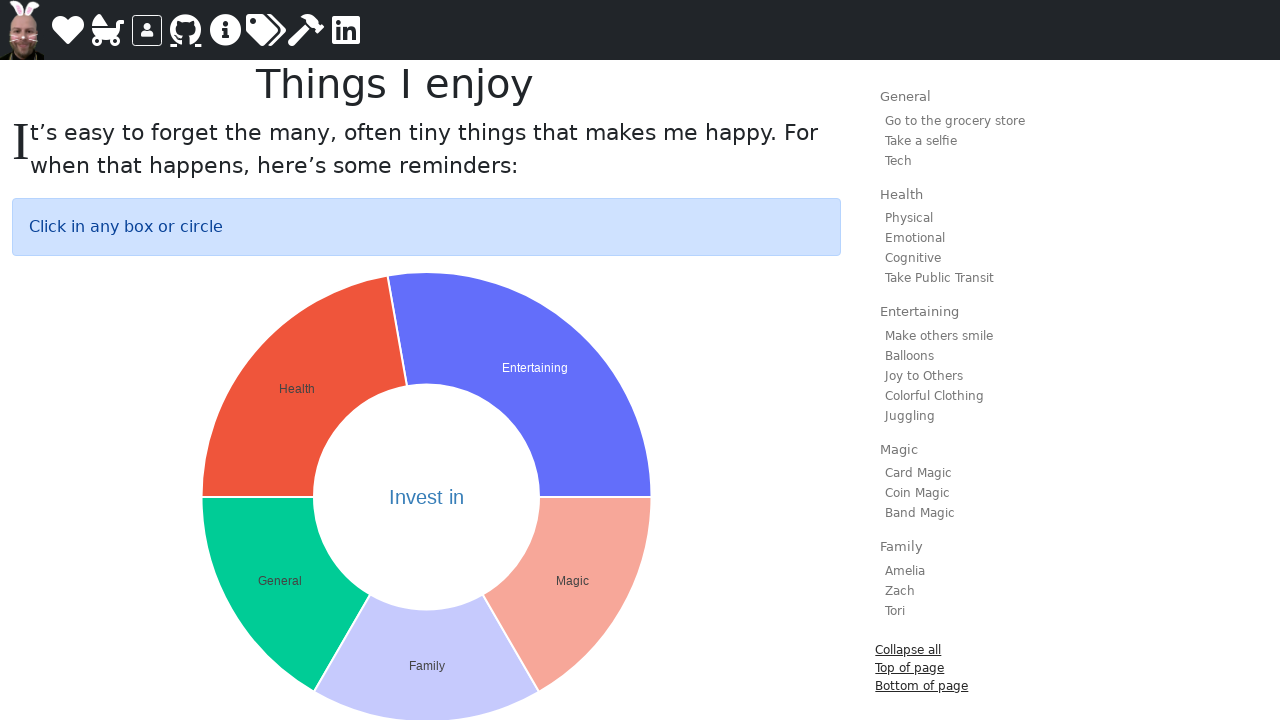

Navigated to https://idvorkin.github.io/todo_enjoy
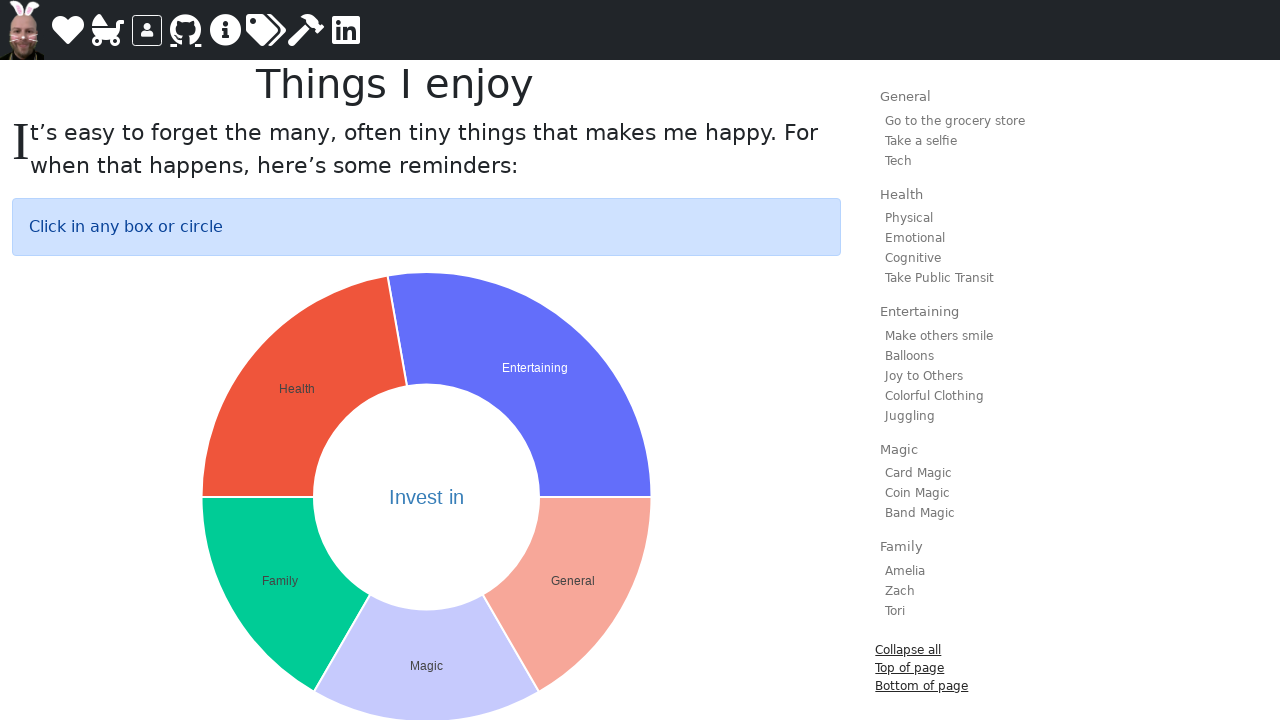

Located random blog posts element
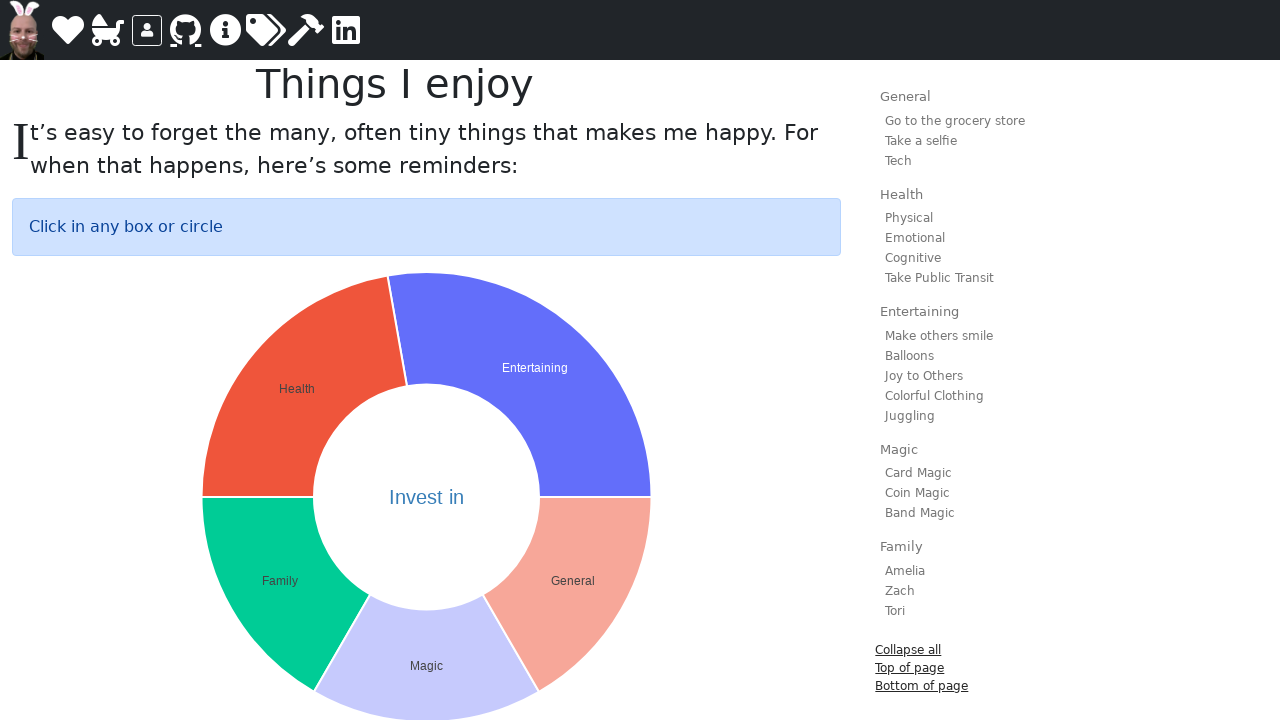

Retrieved original blog post text: 
        
          
        
      Sharpen the saw:  🔈 A young man saw a woodcutter cutting down a tree and asked “What are you doing?” “Are you blind?” the woodcutter replied. “I’m cutting down this tree.” The young man continued. “You look exhausted! Take a break. Sharpen your saw.” The woodcutter explained he’d been sawing for hours and did not have time to take a break. The young man pushed back… “If you sharpen the saw, you would cut down the tree much faster.” The woodcutter said “I don’t have time to sharpen the saw. Don’t you see I’m too busy. These are my insights based on the 7 habits Chapter 7.


    
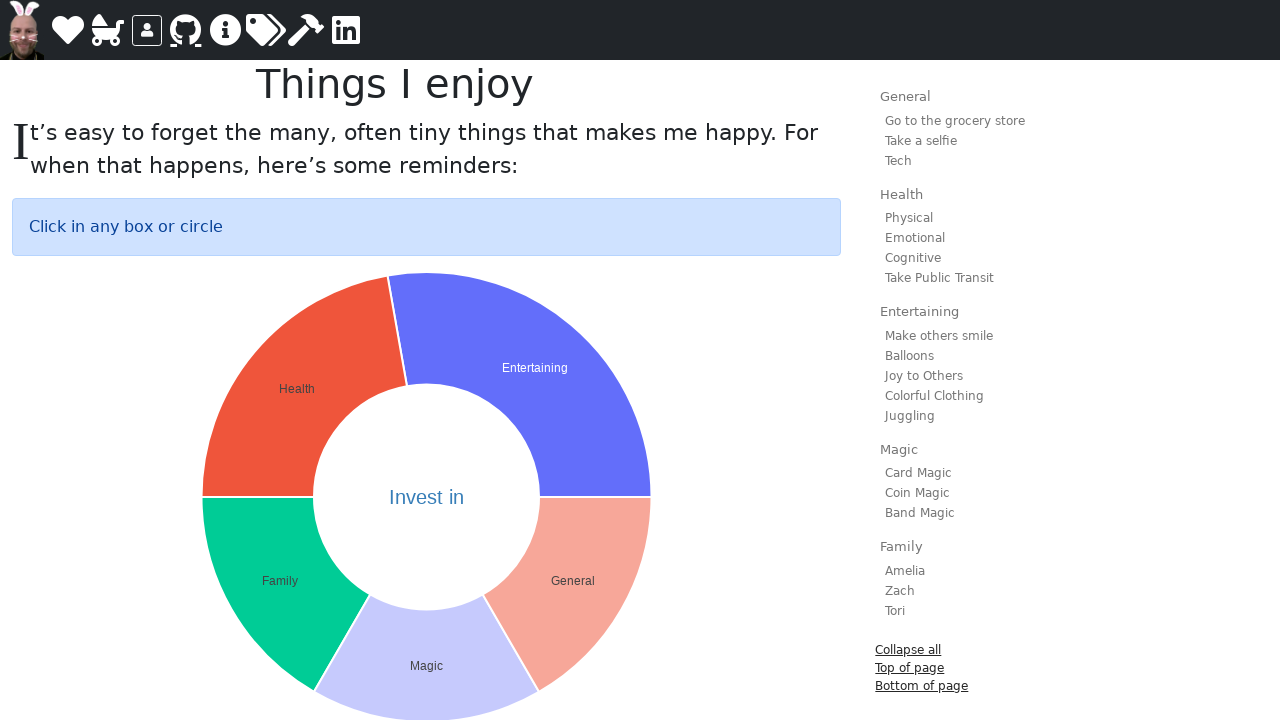

Clicked random blog posts element to randomize at (427, 360) on #random-blog-posts
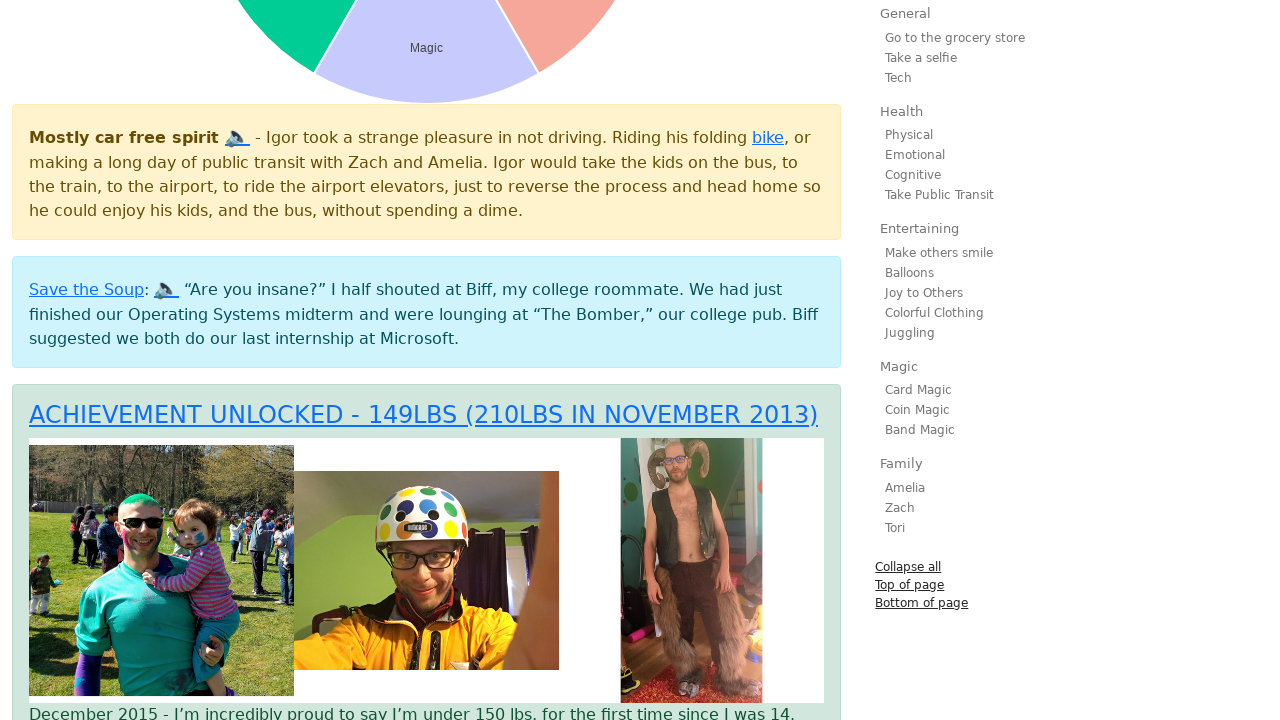

Waited 500ms for content to update
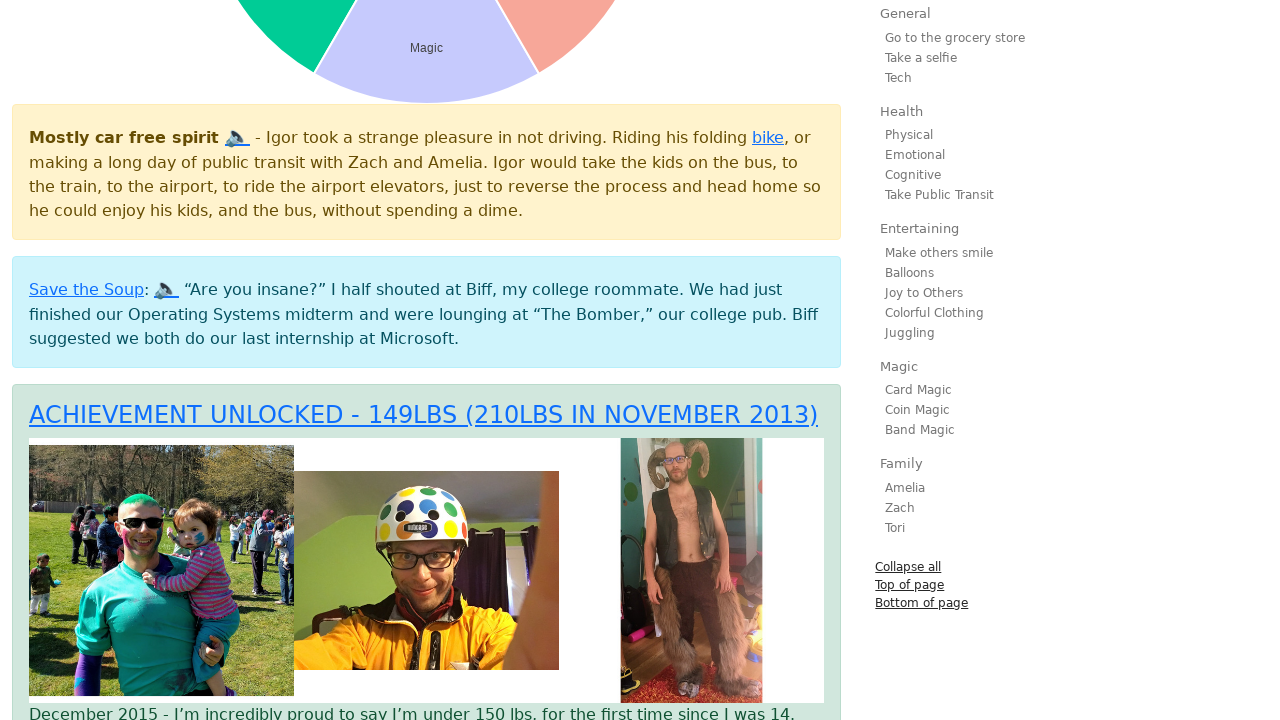

Retrieved new blog post text: 
        
          
        
      Save the Soup:  🔈 “Are you insane?” I half shouted at Biff, my college roommate. We had just finished our Operating Systems midterm and were lounging at “The Bomber,” our college pub. Biff suggested we both do our last internship at Microsoft.


    
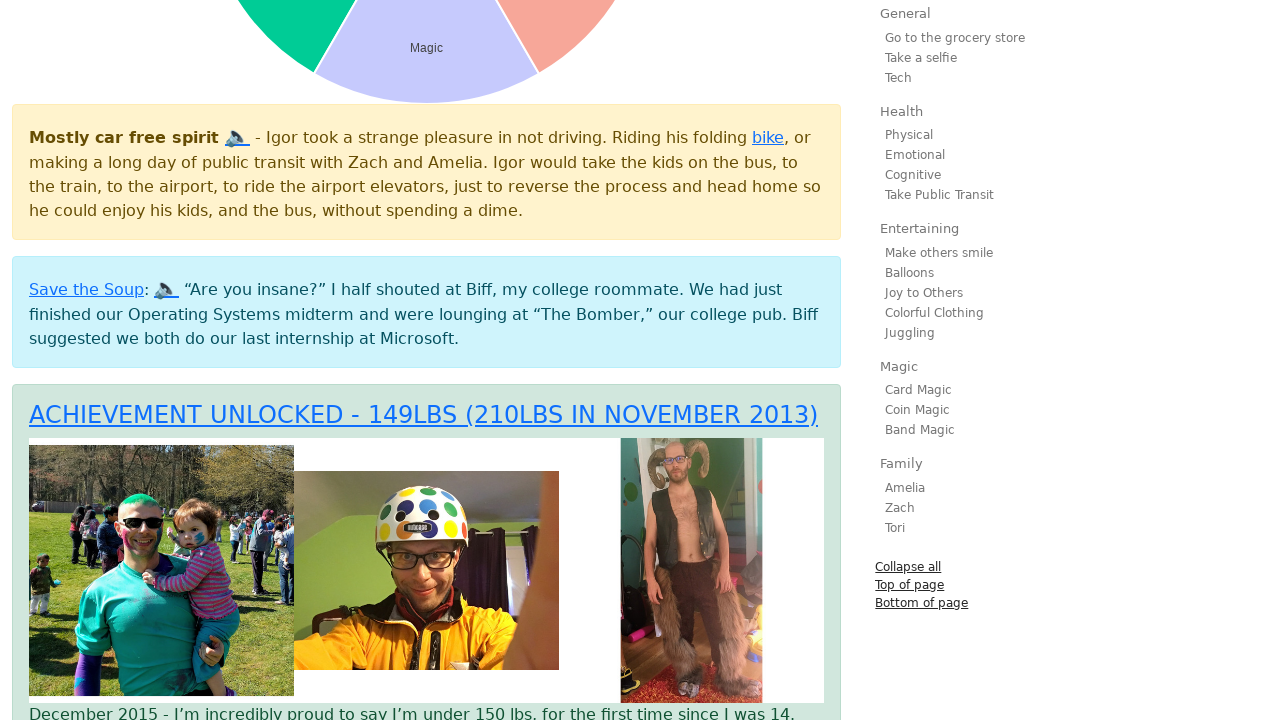

Verified that blog post content changed after randomization
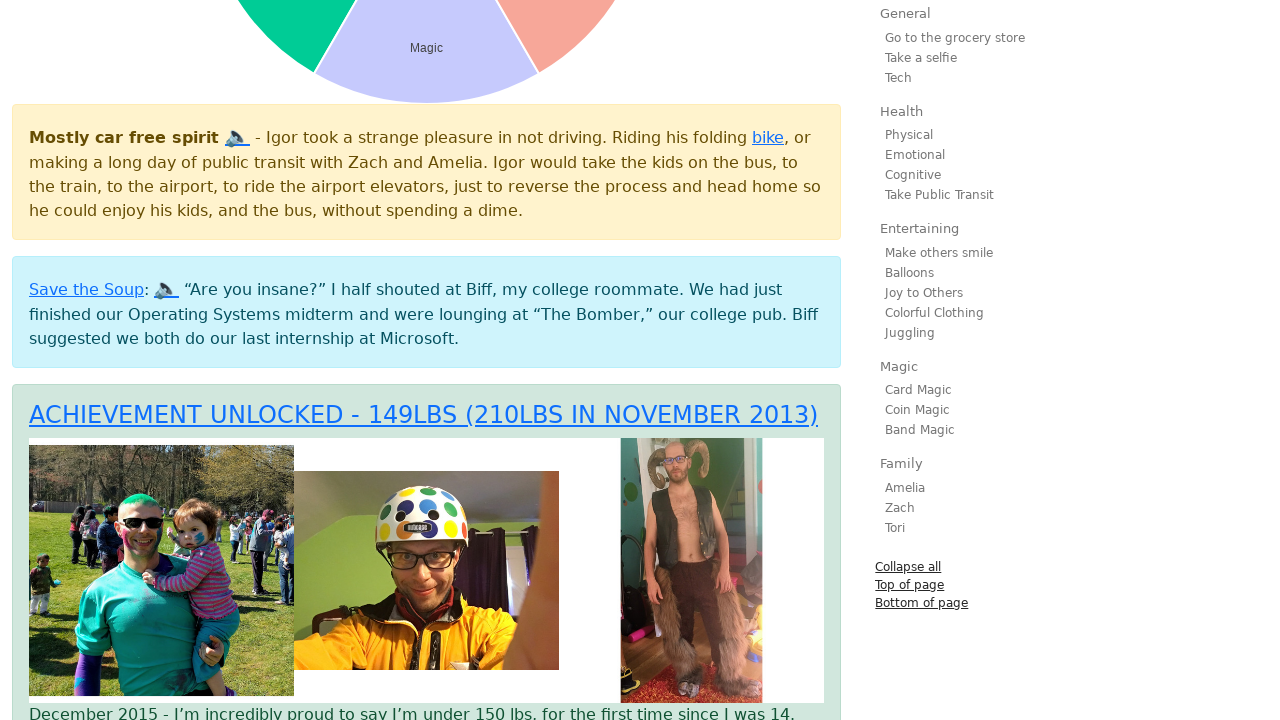

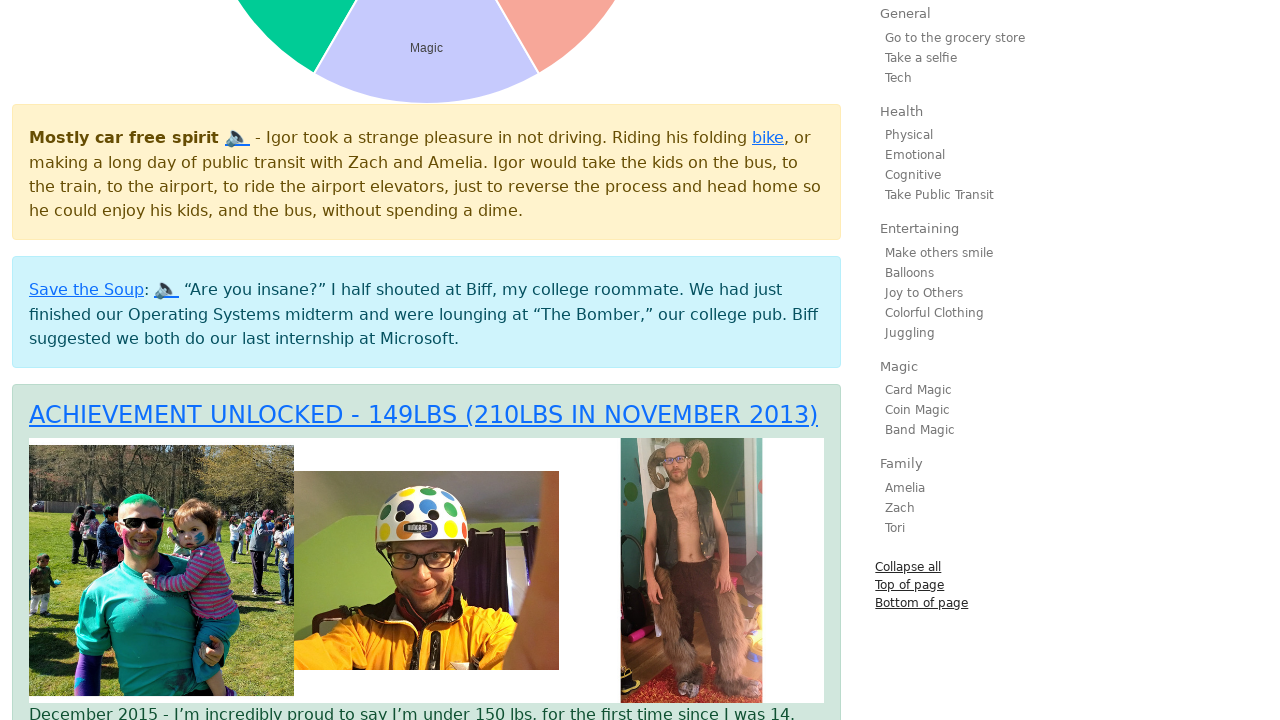